Tests dropdown selection functionality by selecting options using different methods (index, visible text, and value)

Starting URL: https://demoqa.com/select-menu

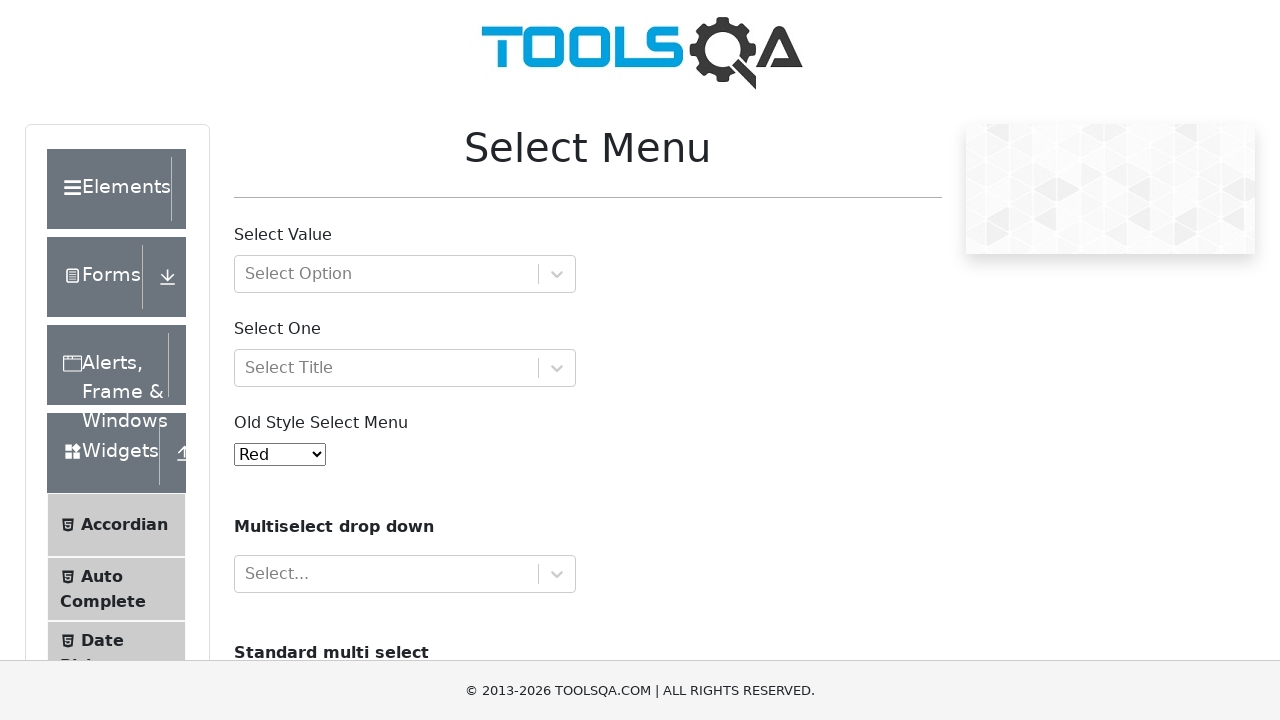

Scrolled down to make dropdown visible
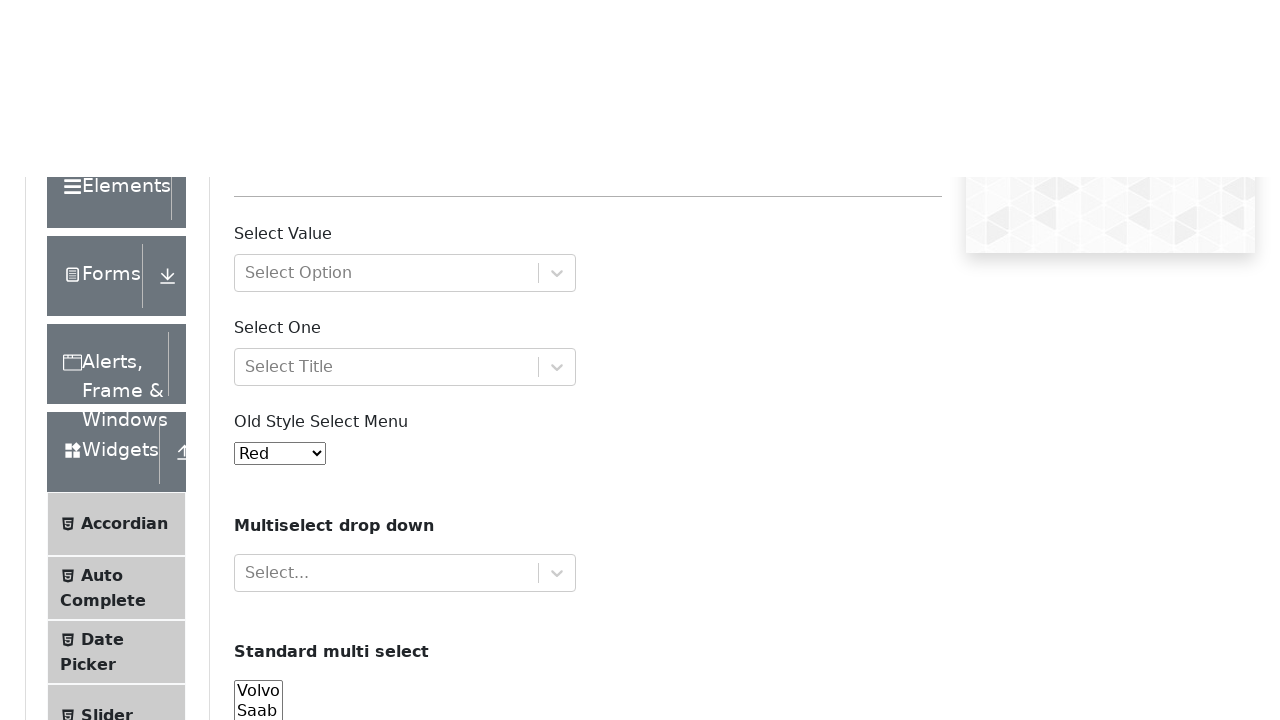

Selected dropdown option by index 2 (3rd option) on #oldSelectMenu
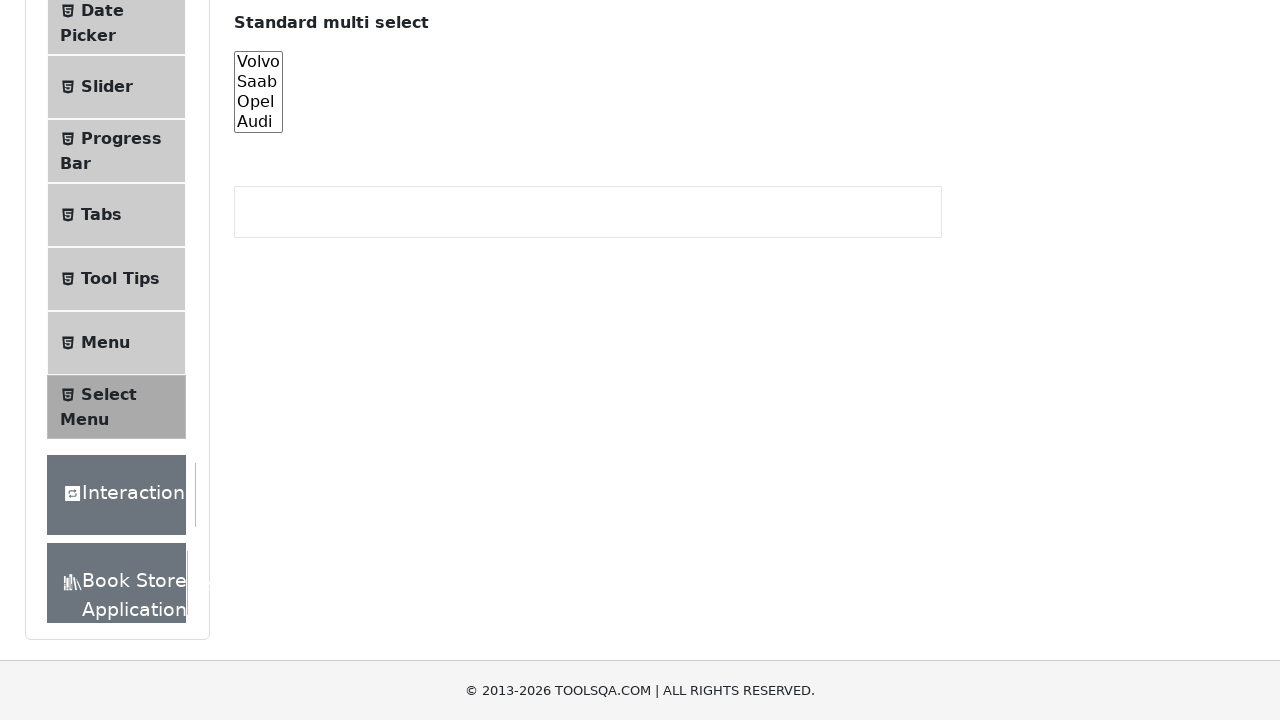

Waited 2000ms between selections for visibility
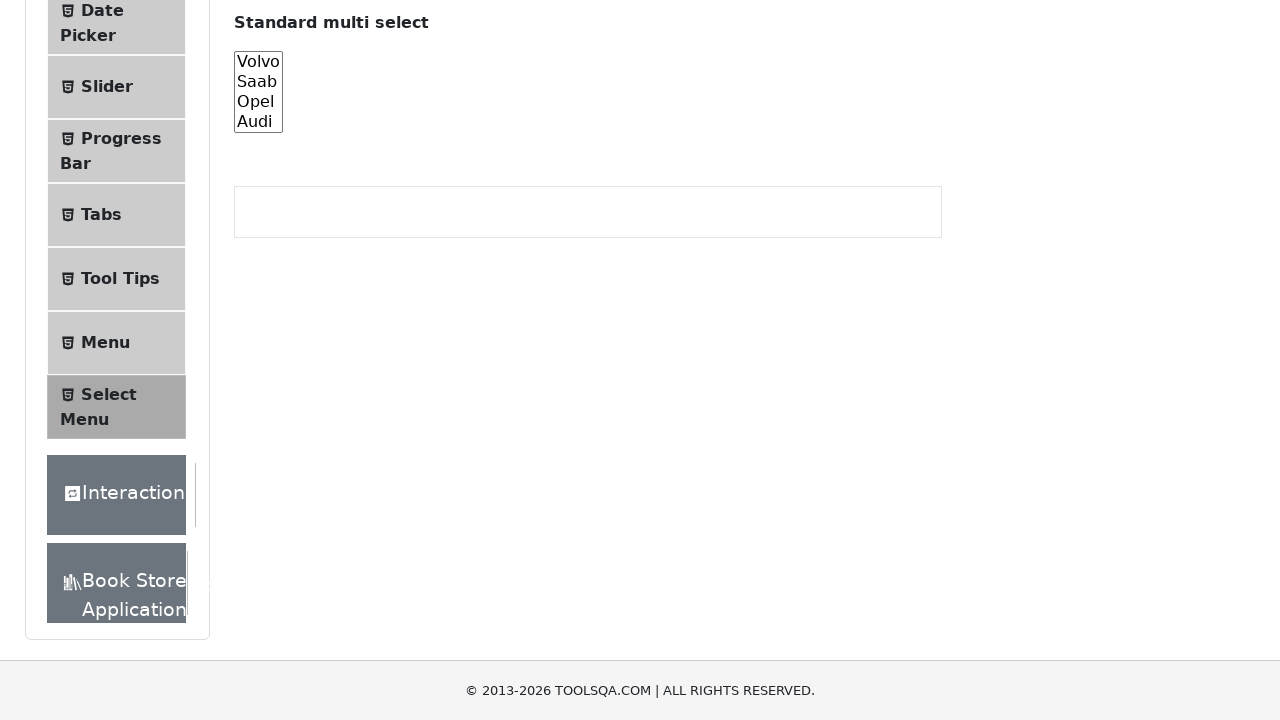

Selected dropdown option by visible text 'Aqua' on #oldSelectMenu
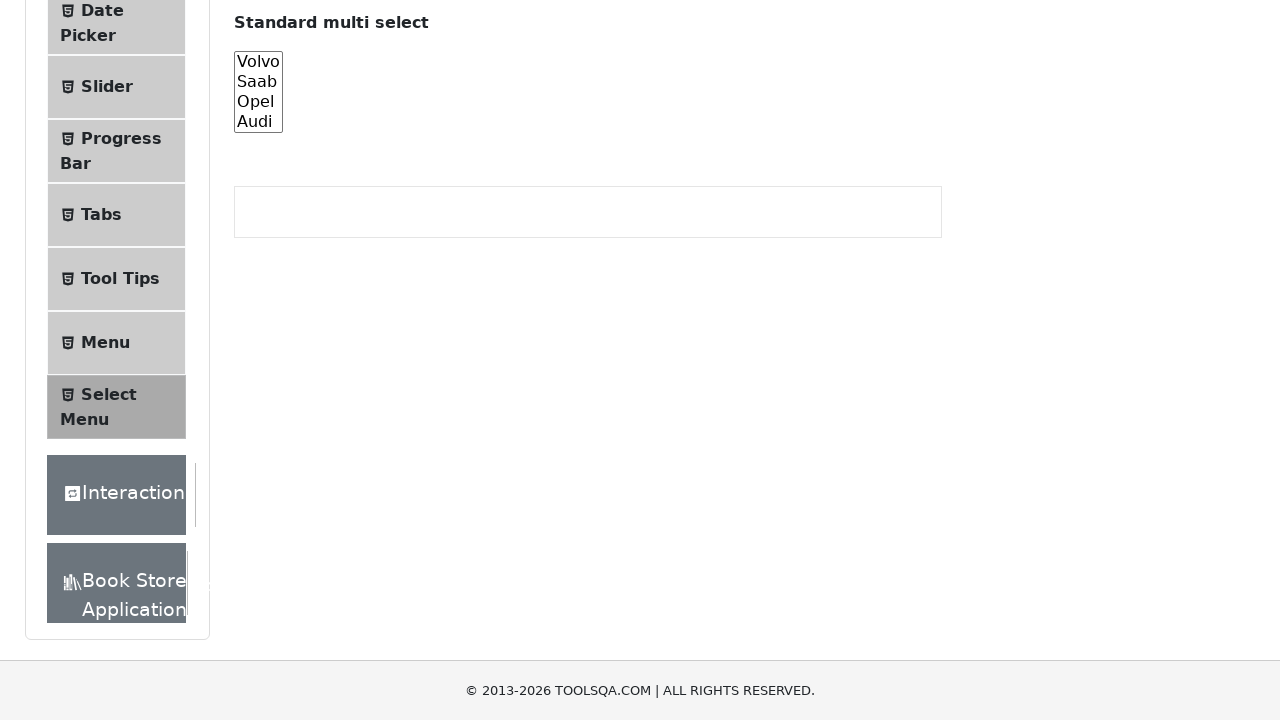

Waited 2000ms between selections for visibility
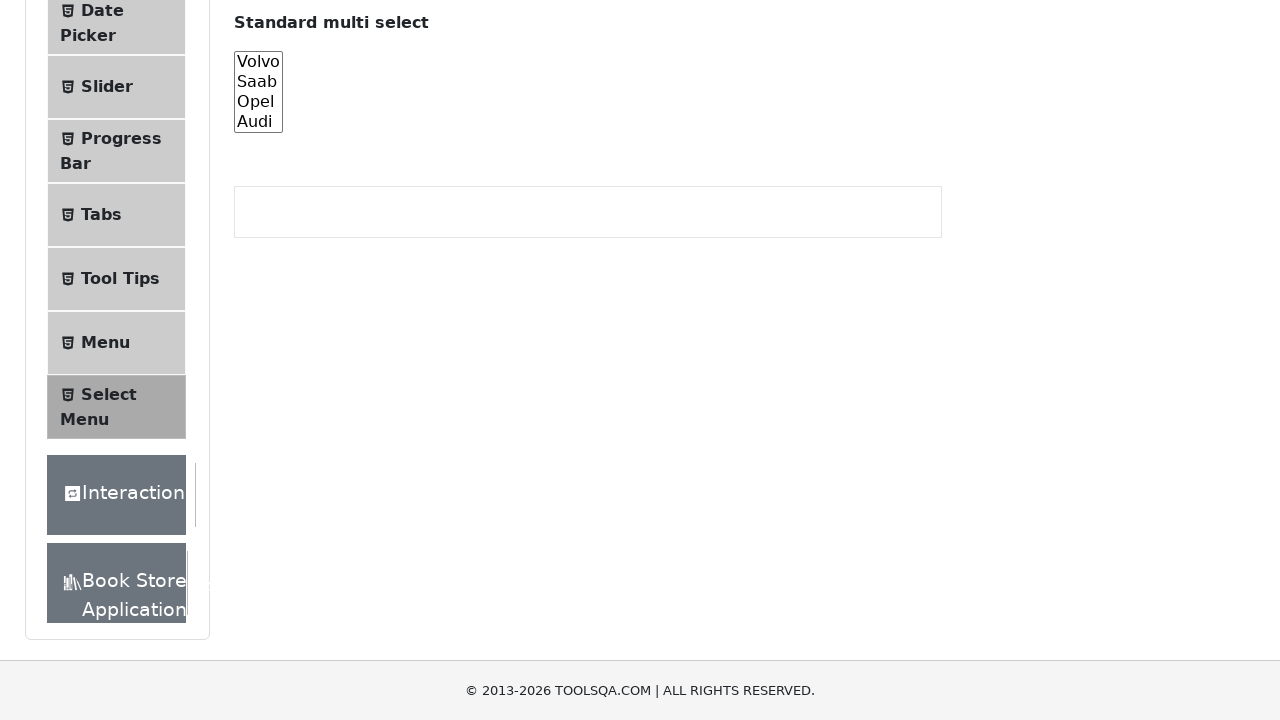

Selected dropdown option by value attribute '3' on #oldSelectMenu
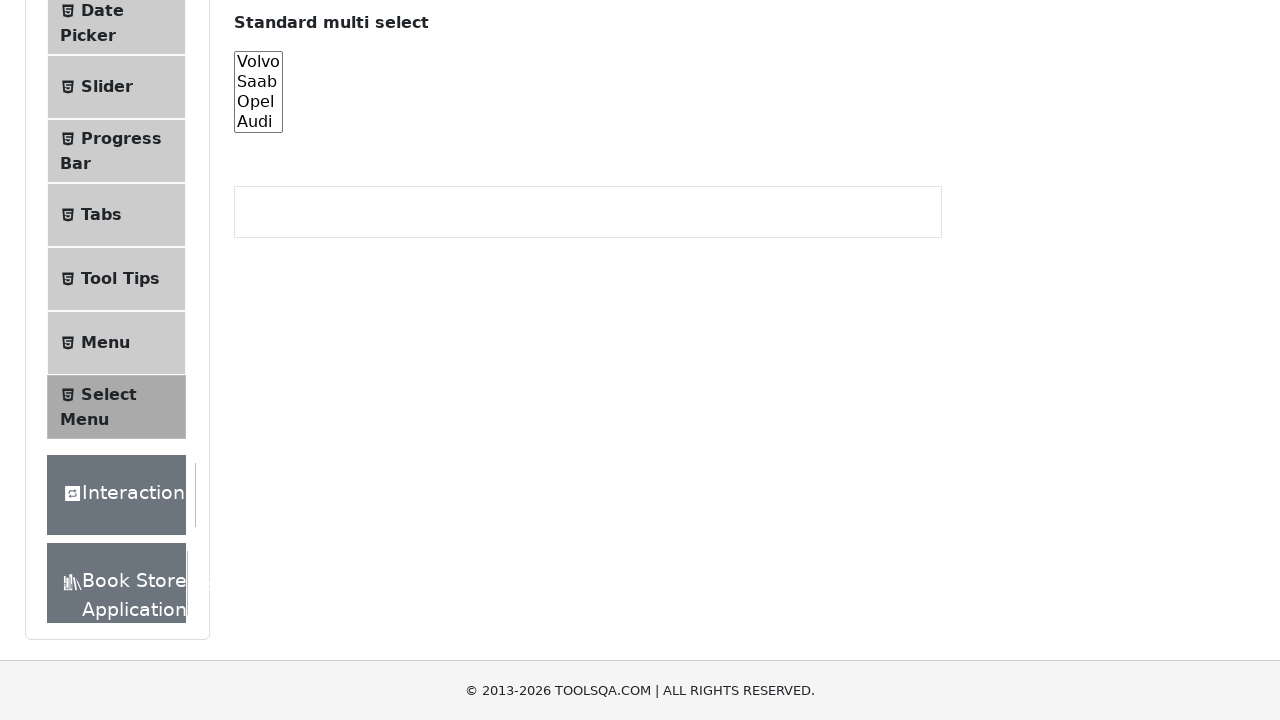

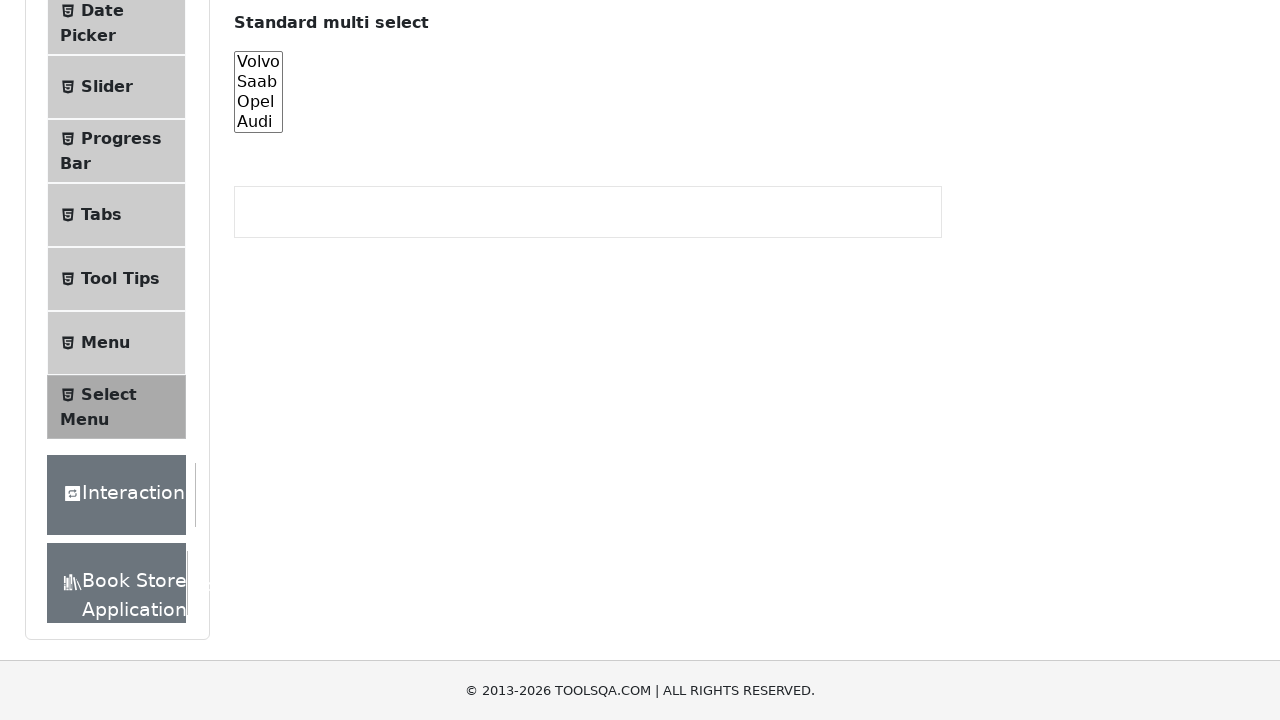